Tests JavaScript execution by injecting a custom div element into the page and verifying it appears

Starting URL: https://top4fitness.hu/user/login

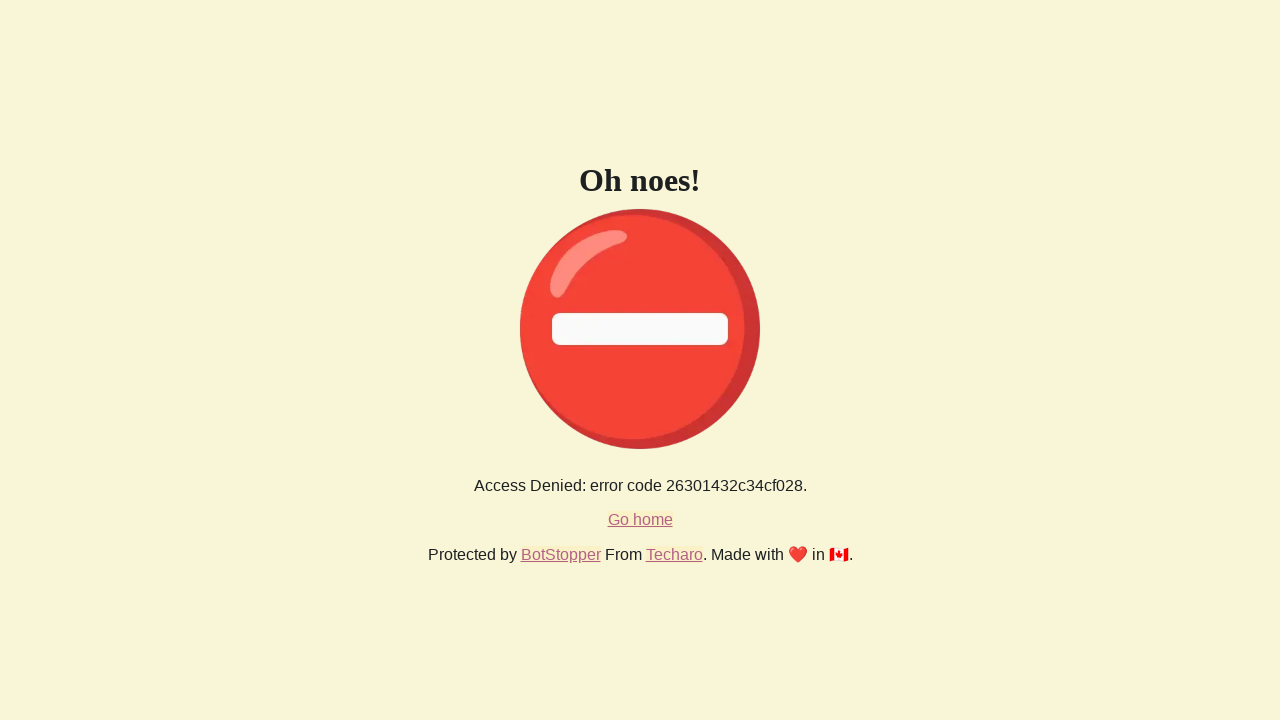

Executed JavaScript to inject custom div element with 'Selenium' text
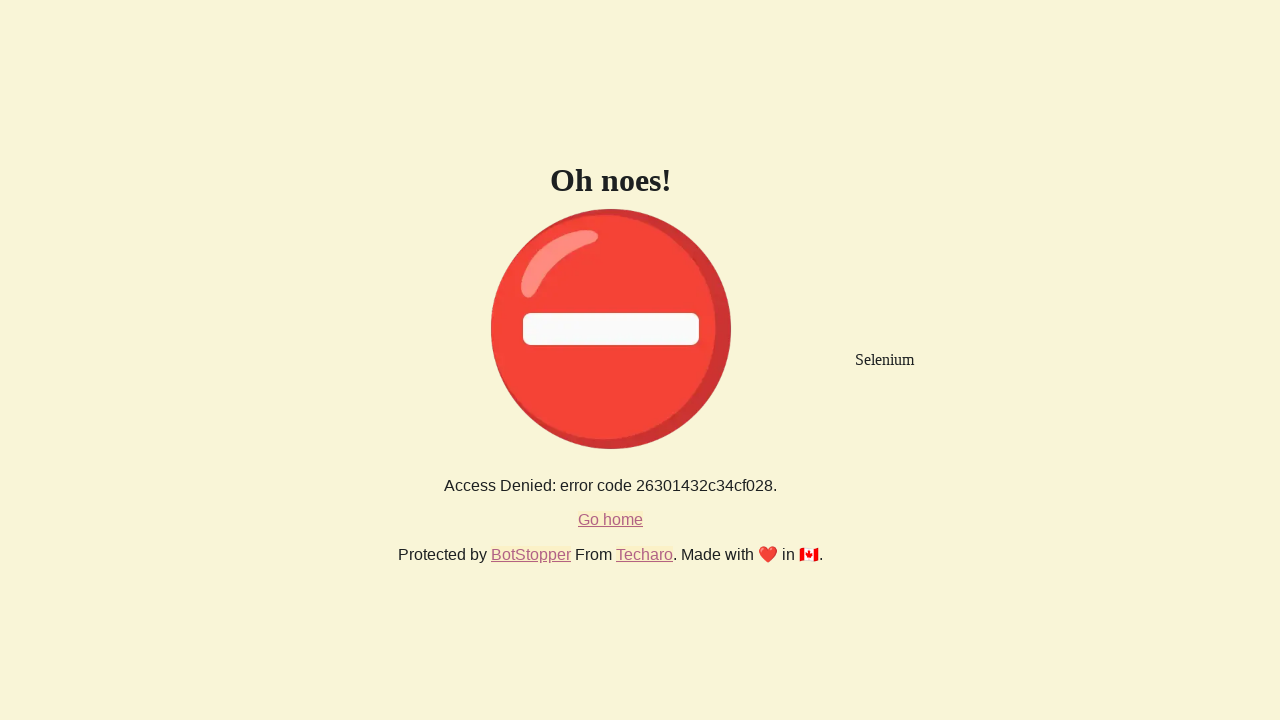

Located the injected .selenium element
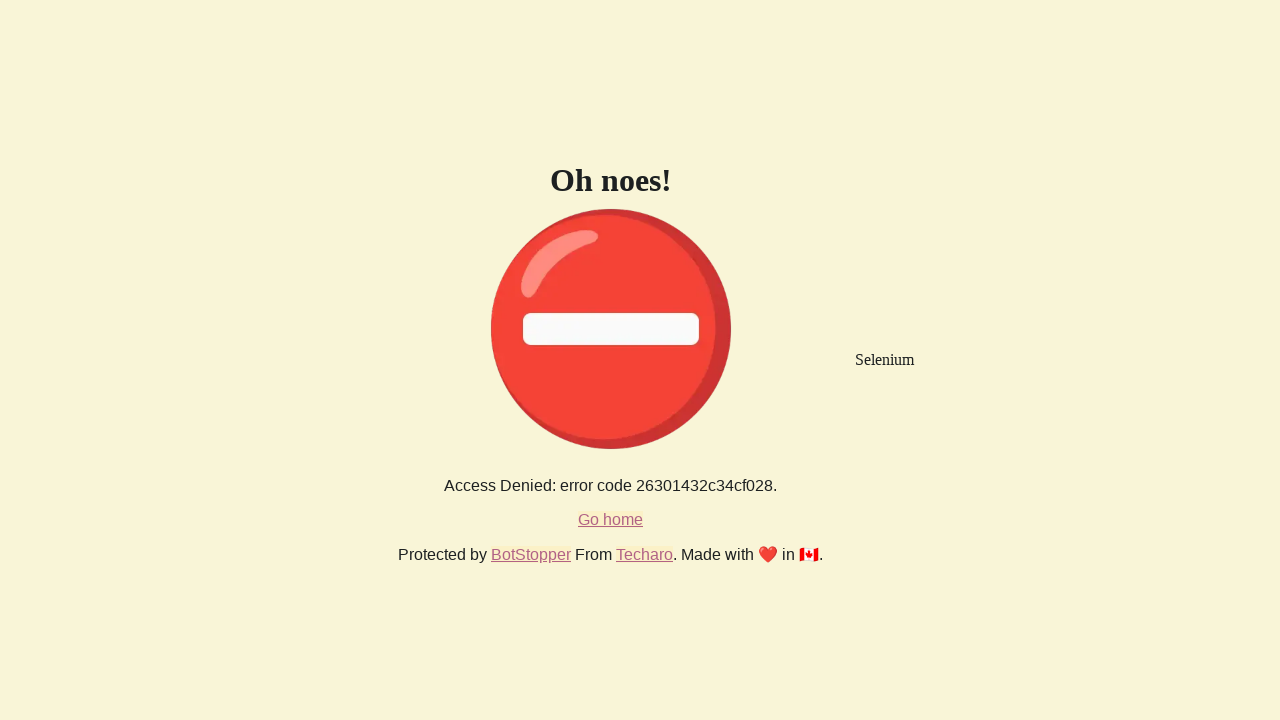

Verified that the injected element contains 'Selenium' text
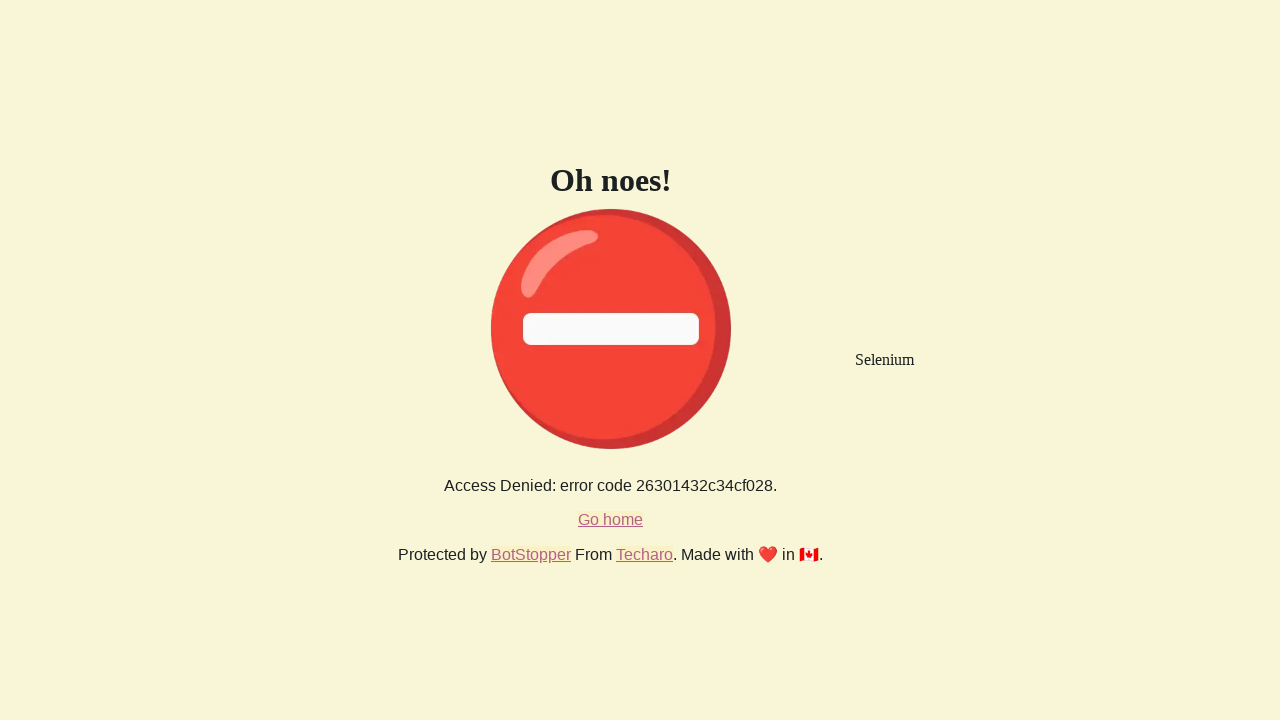

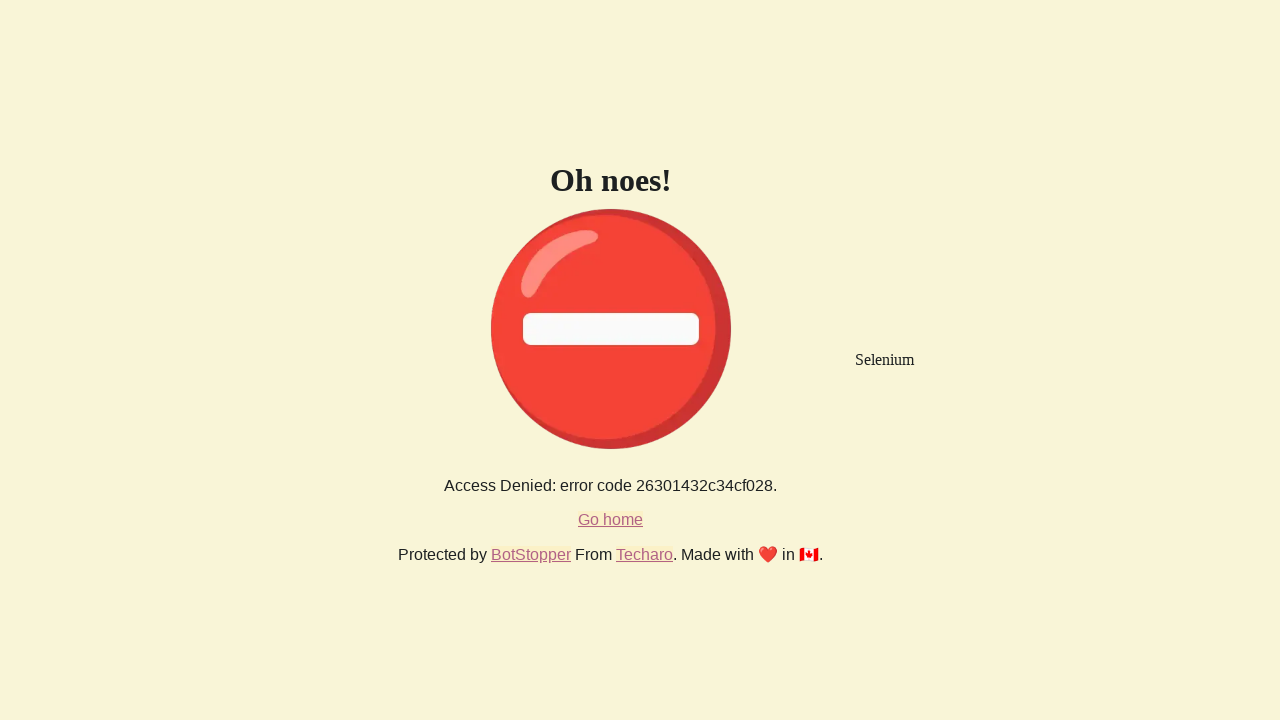